Tests a text box form by filling in full name, email, current address, and permanent address fields, then submitting the form

Starting URL: https://demoqa.com/text-box

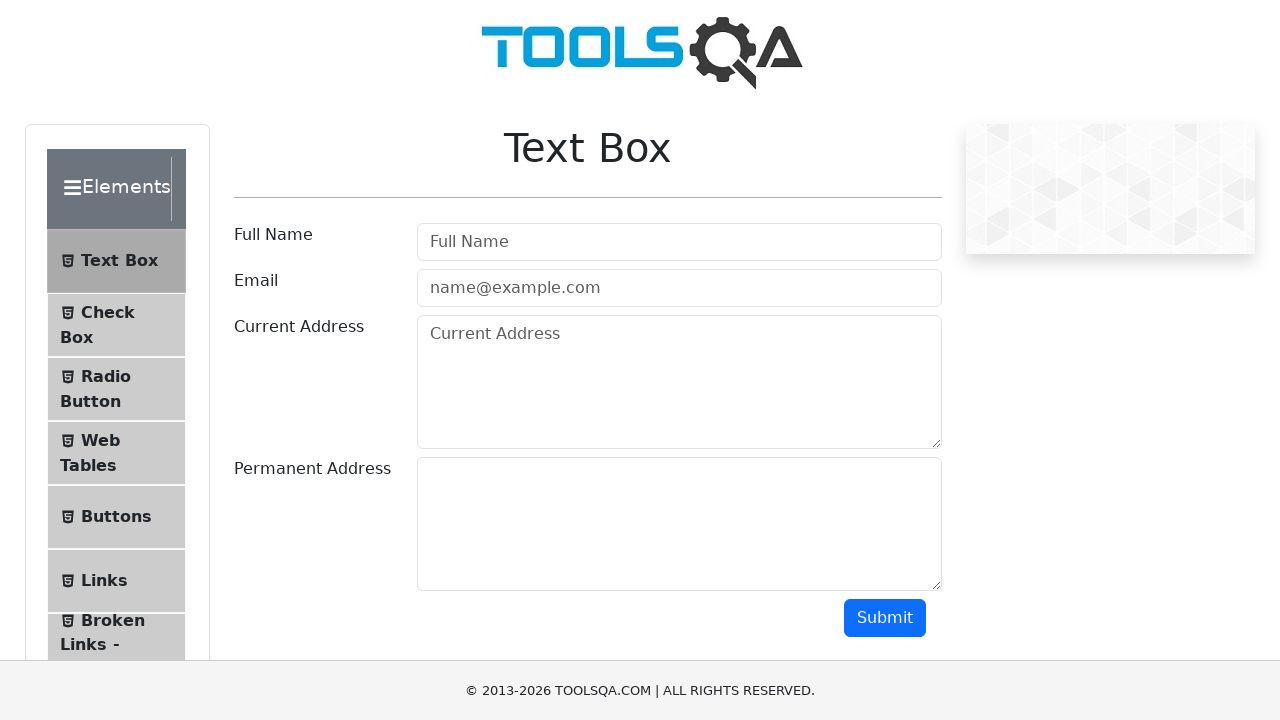

Clicked Full Name field at (679, 242) on internal:attr=[placeholder="Full Name"i]
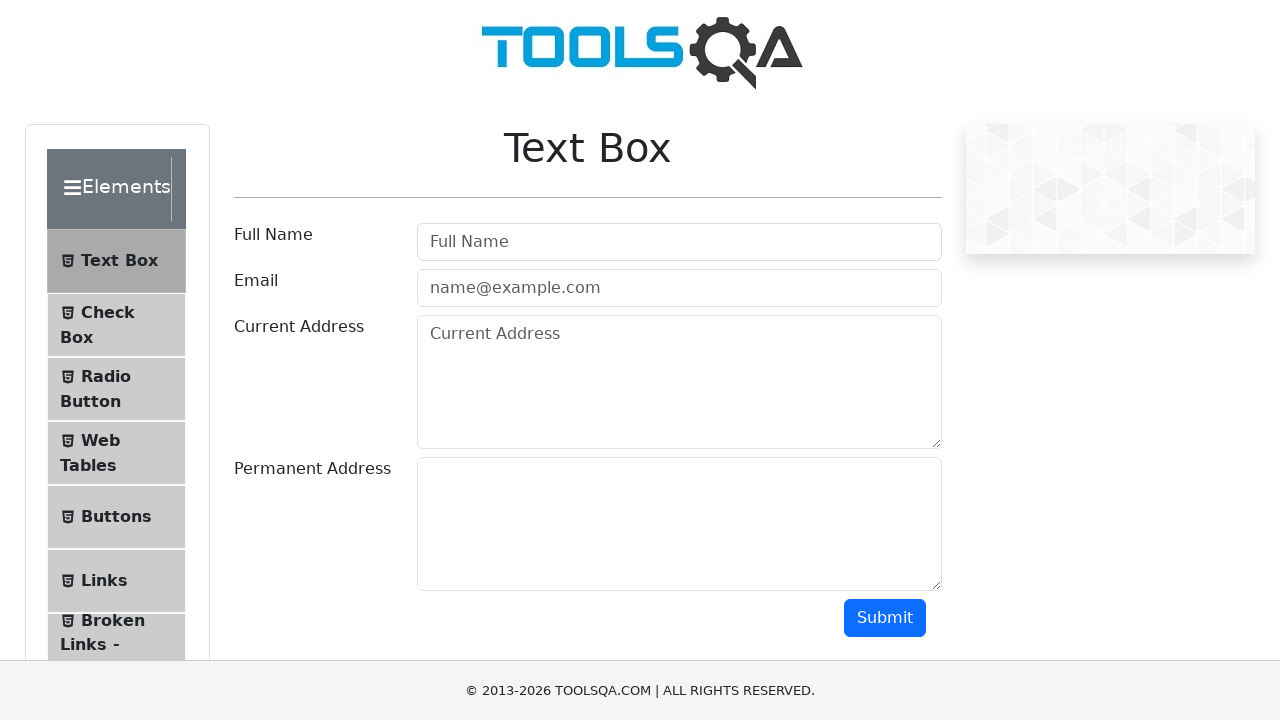

Filled Full Name field with 'David Smith' on internal:attr=[placeholder="Full Name"i]
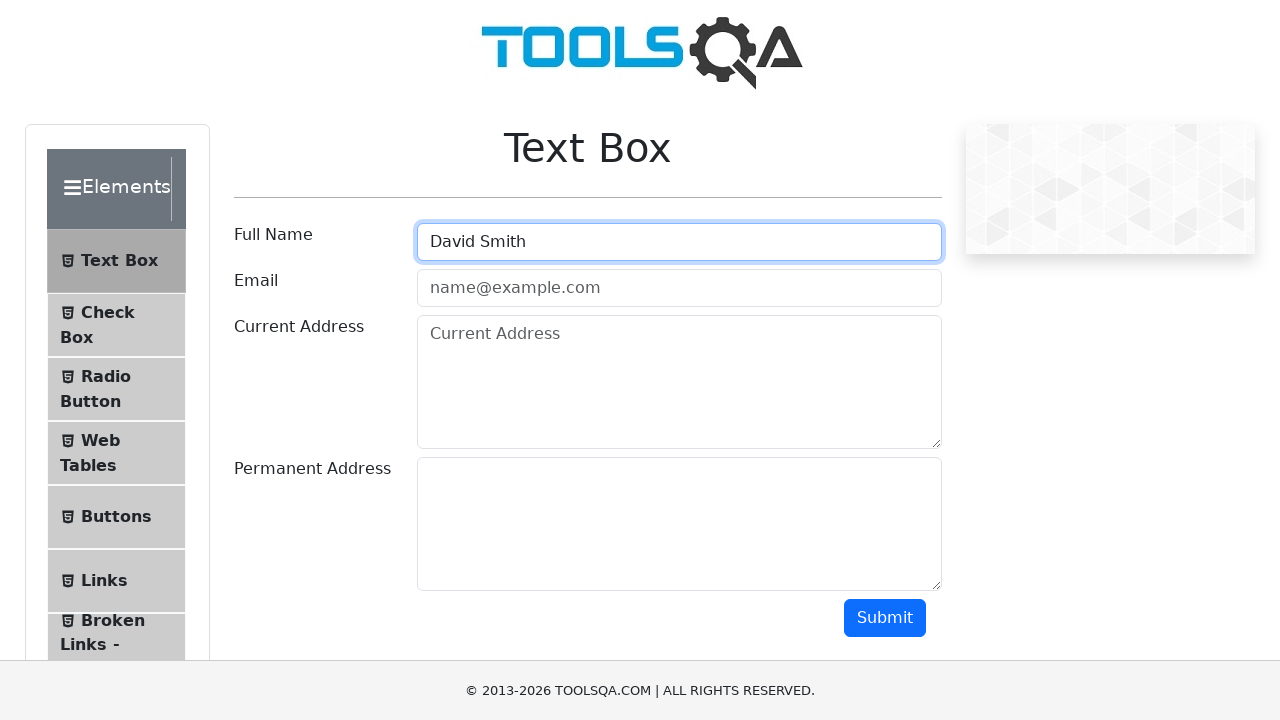

Clicked Email field at (679, 288) on internal:attr=[placeholder="name@example.com"i]
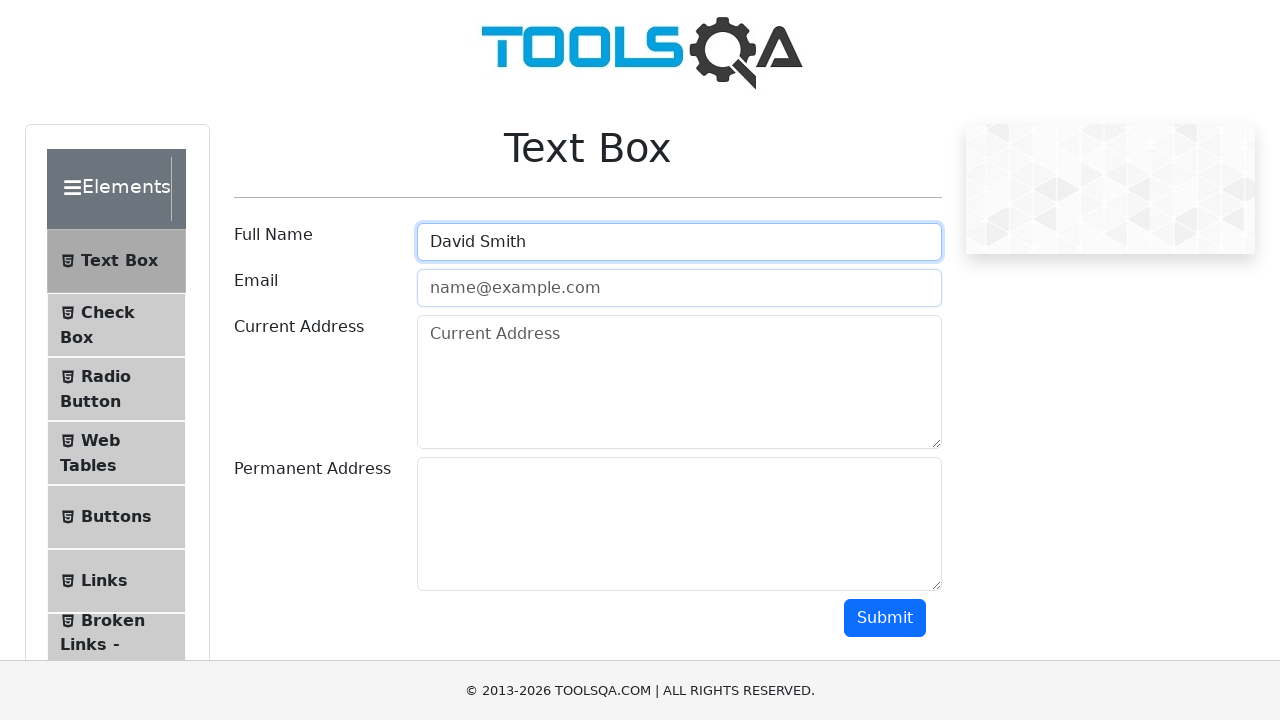

Filled Email field with 'abc1@gmail.com' on internal:attr=[placeholder="name@example.com"i]
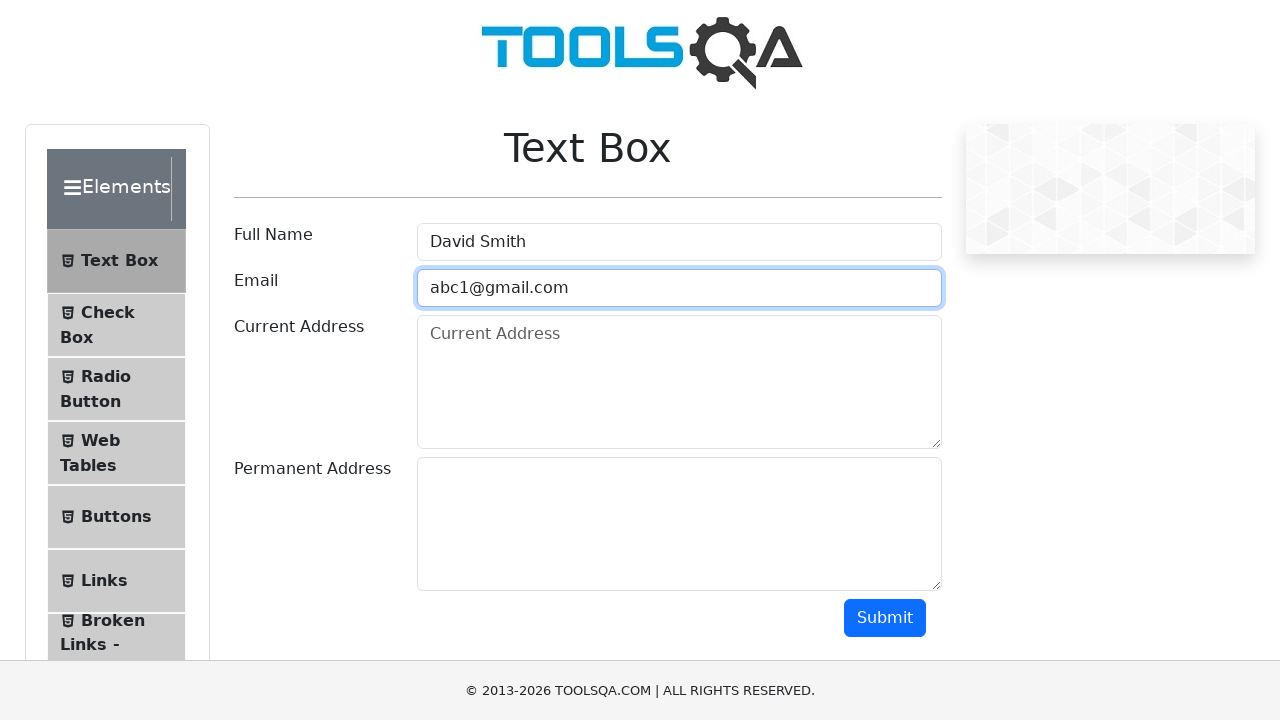

Clicked Current Address field at (679, 382) on internal:attr=[placeholder="Current Address"i]
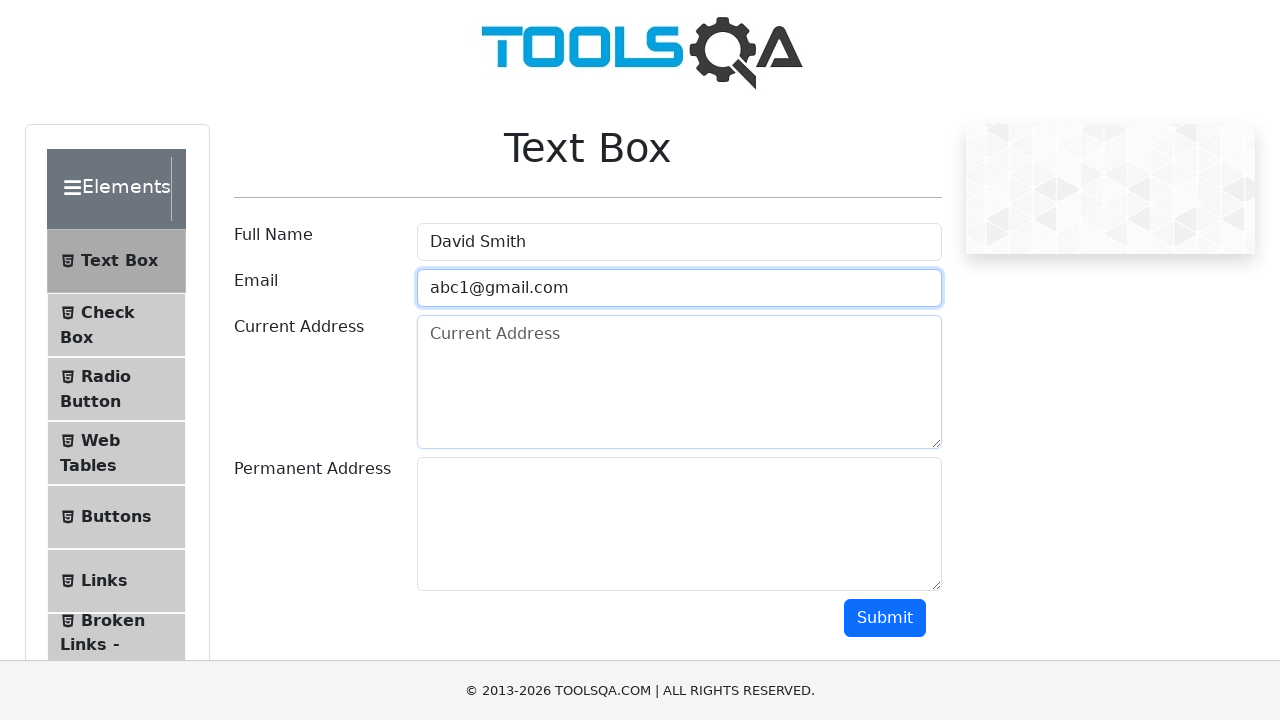

Filled Current Address field with 'Indore mp' on internal:attr=[placeholder="Current Address"i]
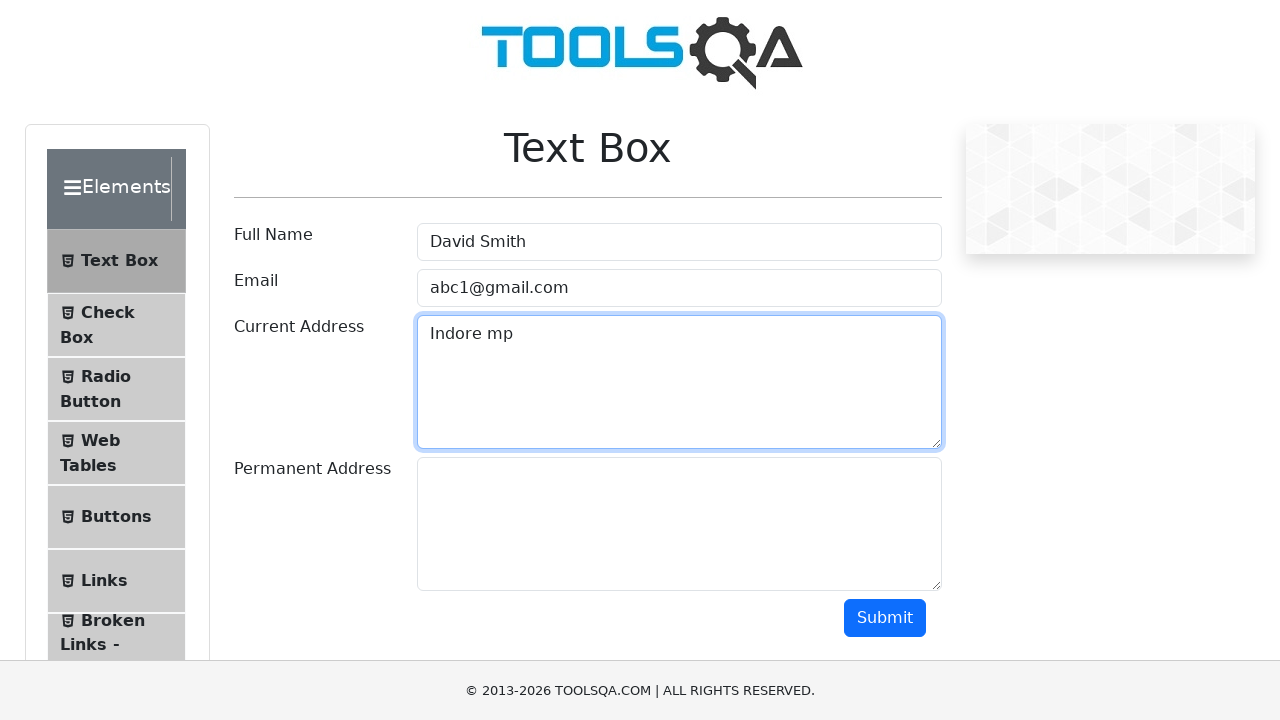

Clicked Permanent Address field at (679, 524) on #permanentAddress
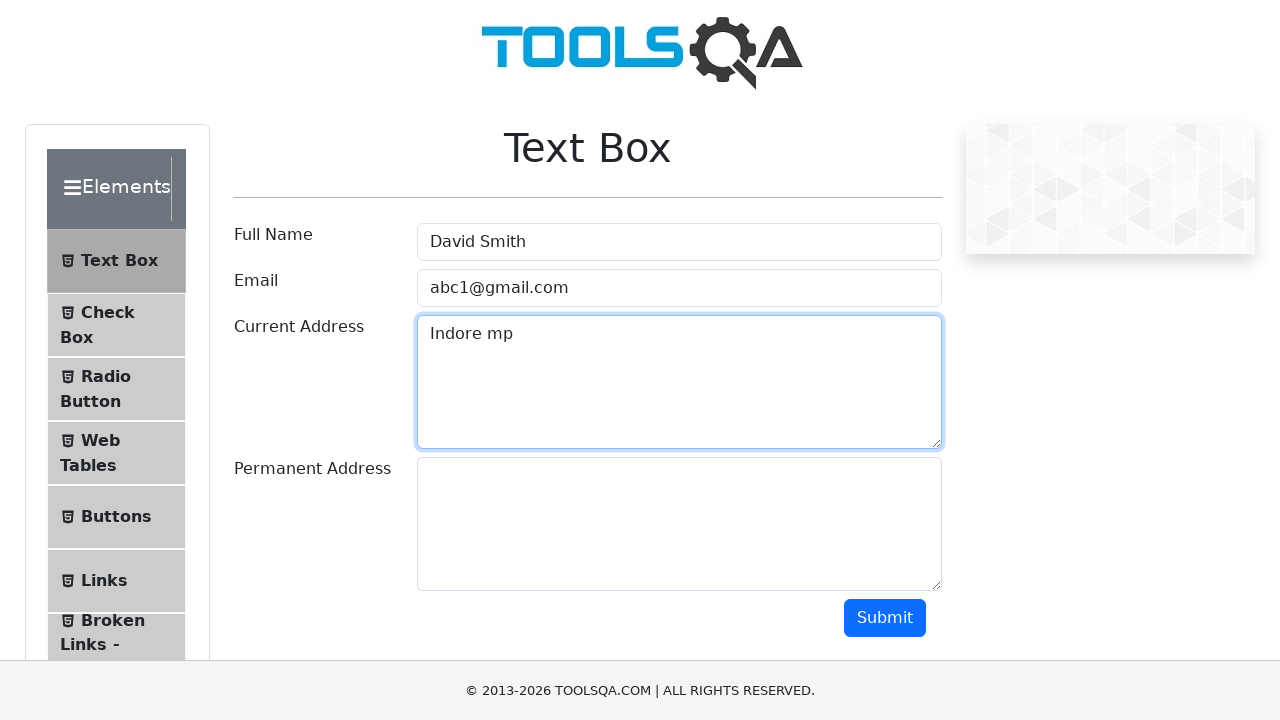

Filled Permanent Address field with 'indore mp' on #permanentAddress
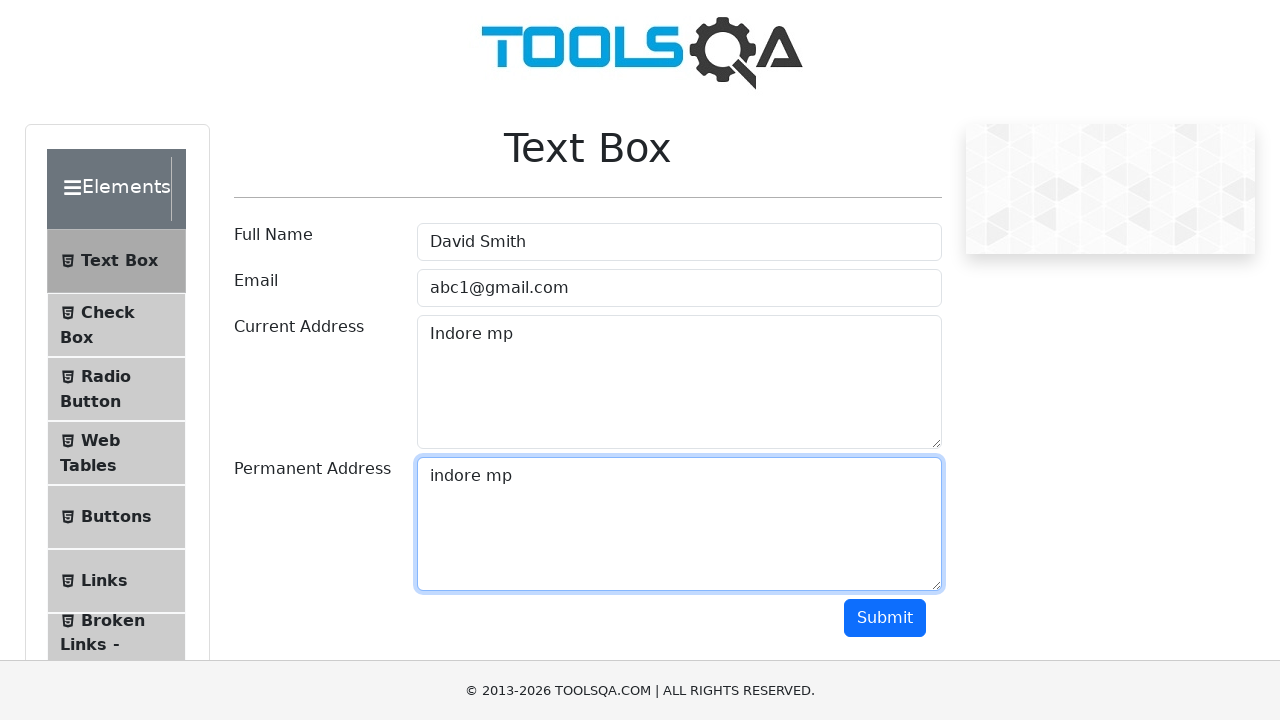

Clicked Submit button to submit the text box form at (885, 618) on internal:role=button[name="Submit"i]
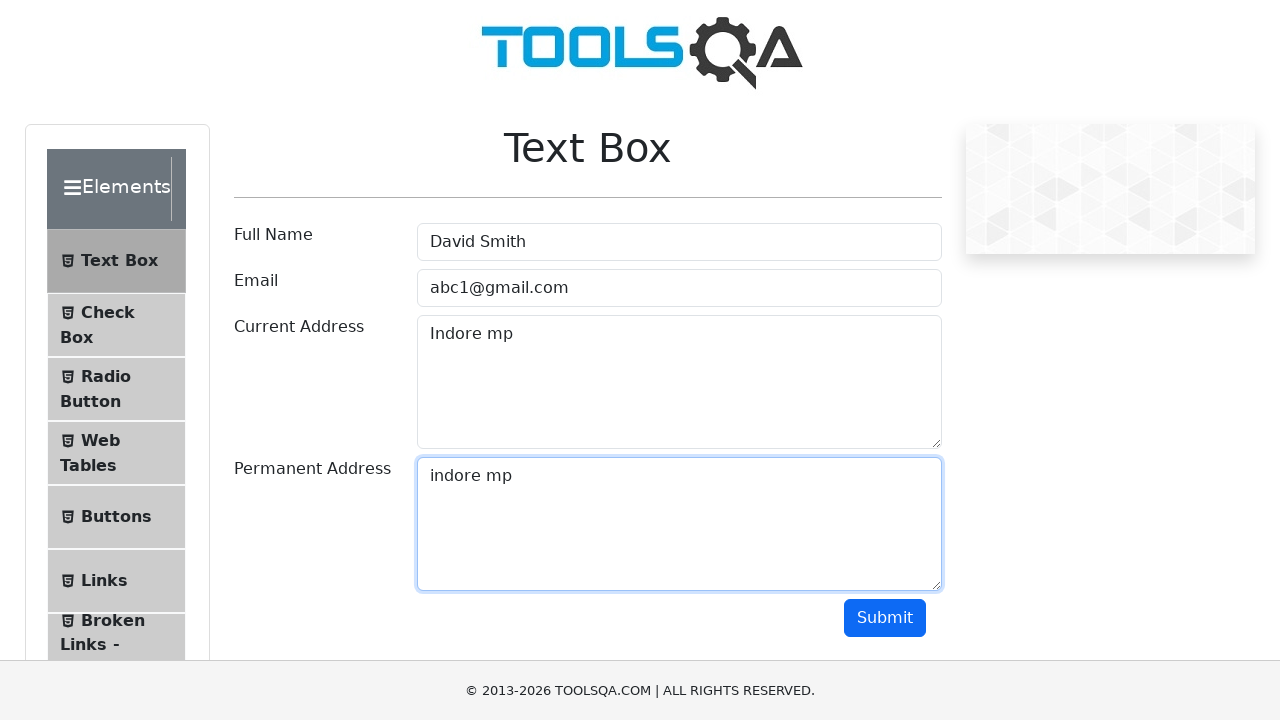

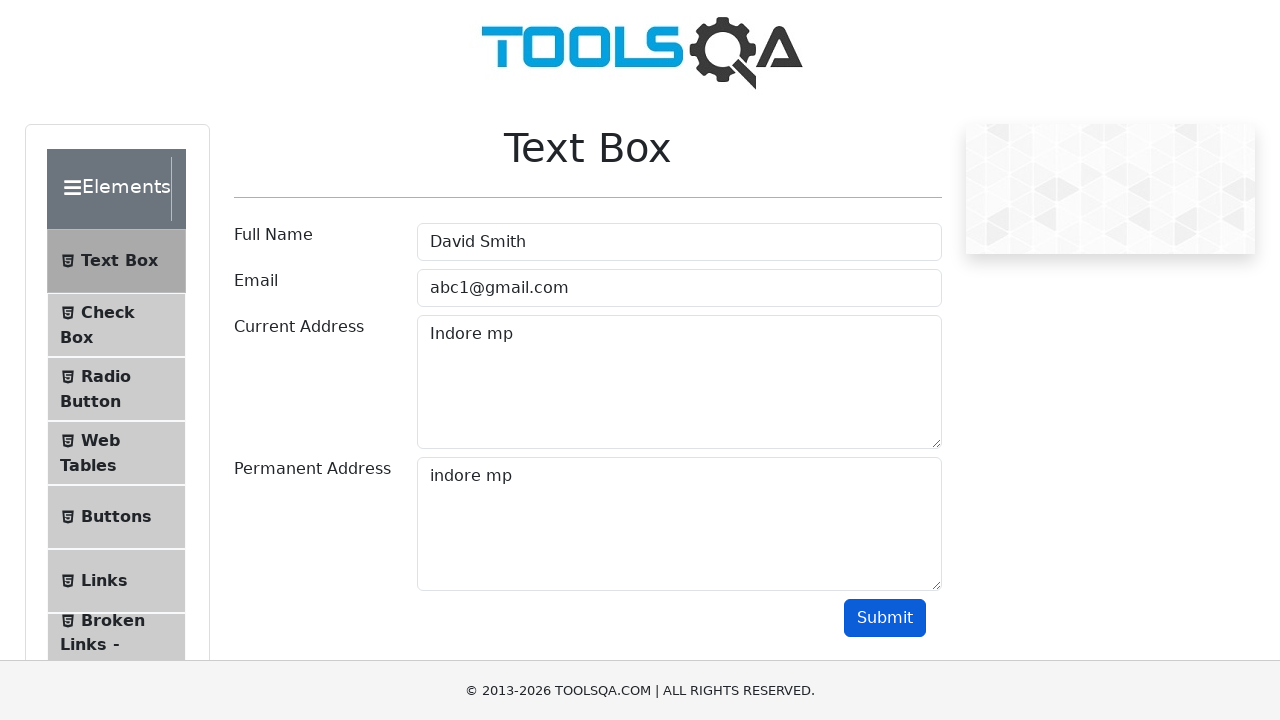